Tests that new todo items are appended to the bottom of the list by creating 3 items and verifying they appear in order

Starting URL: https://demo.playwright.dev/todomvc

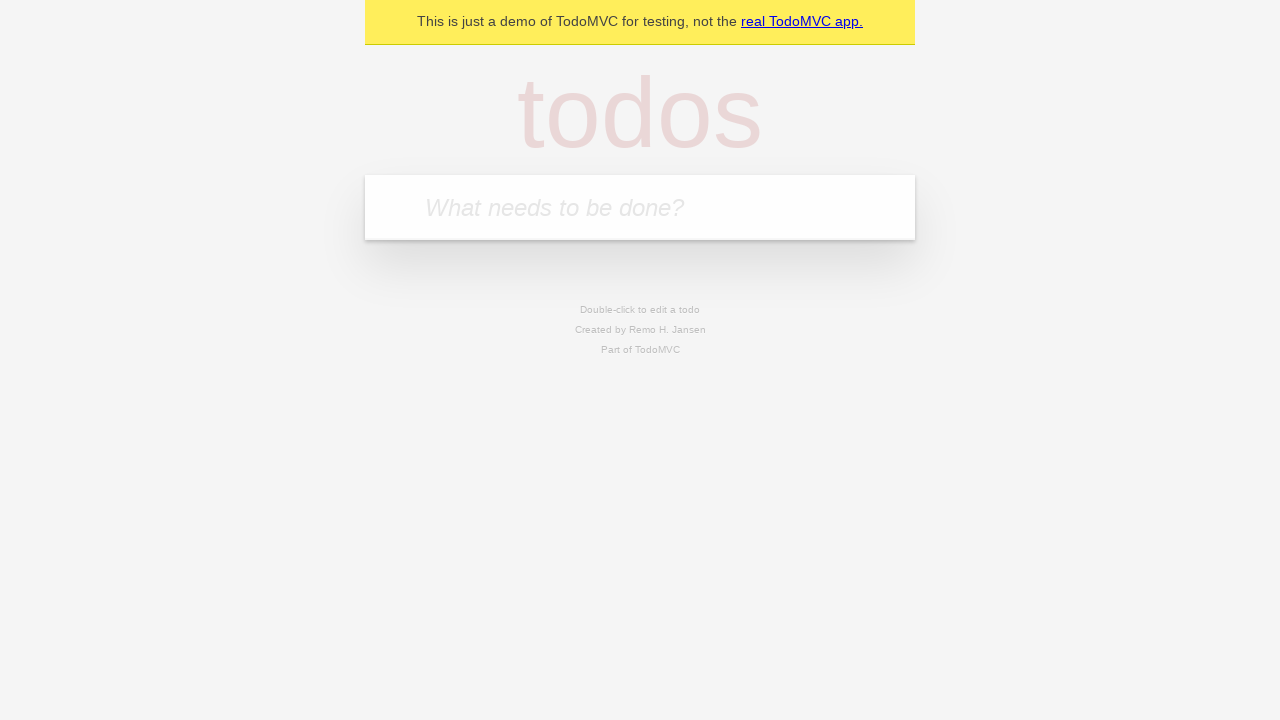

Located the 'What needs to be done?' input field
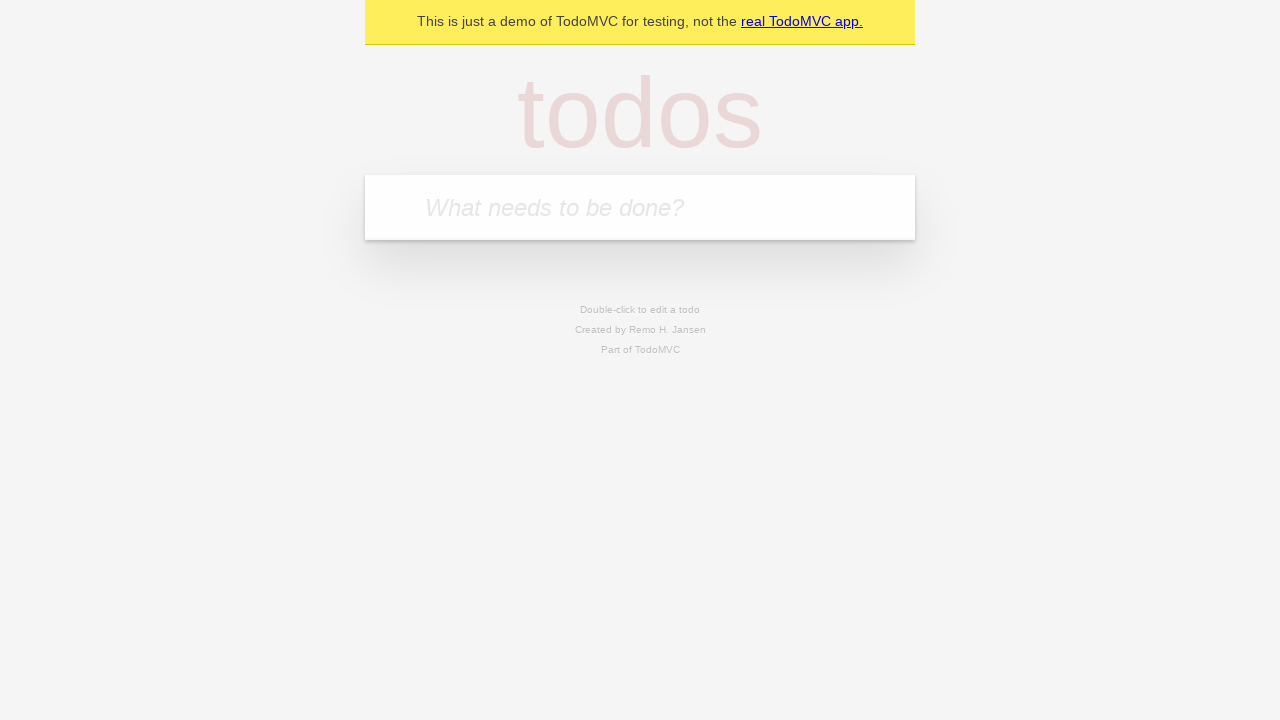

Filled input field with 'buy some cheese' on internal:attr=[placeholder="What needs to be done?"i]
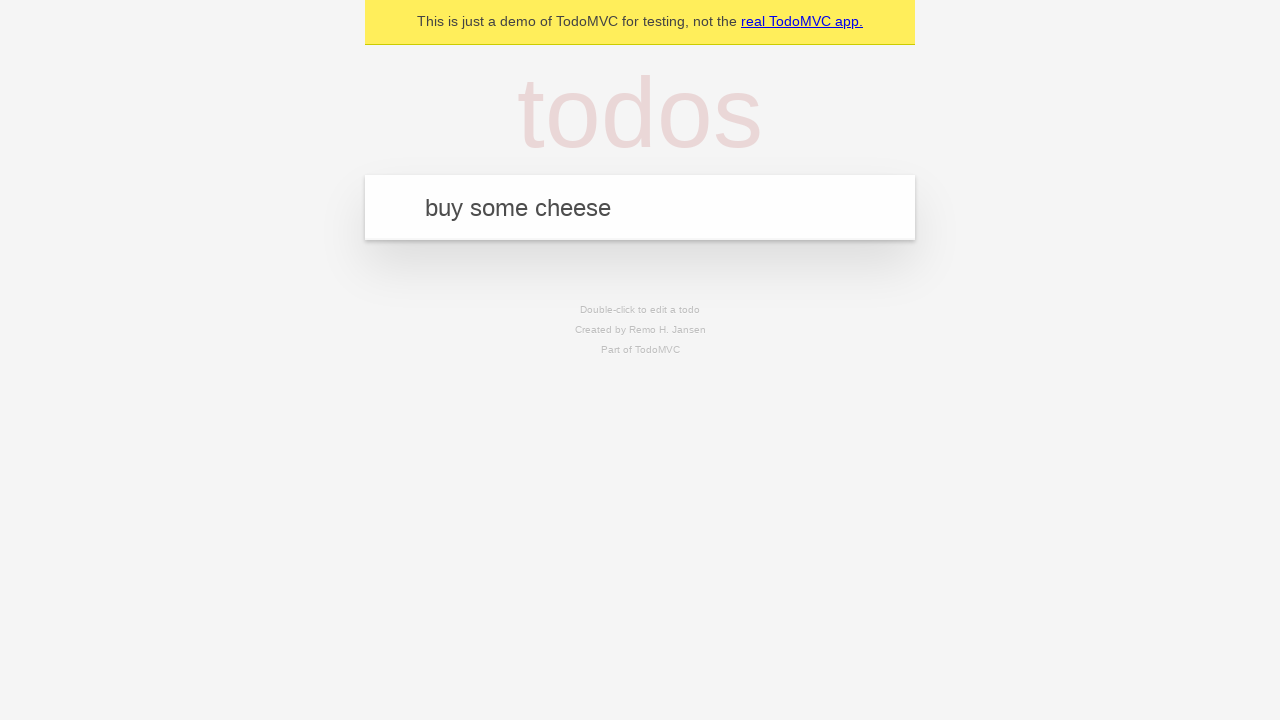

Pressed Enter to add todo item 'buy some cheese' on internal:attr=[placeholder="What needs to be done?"i]
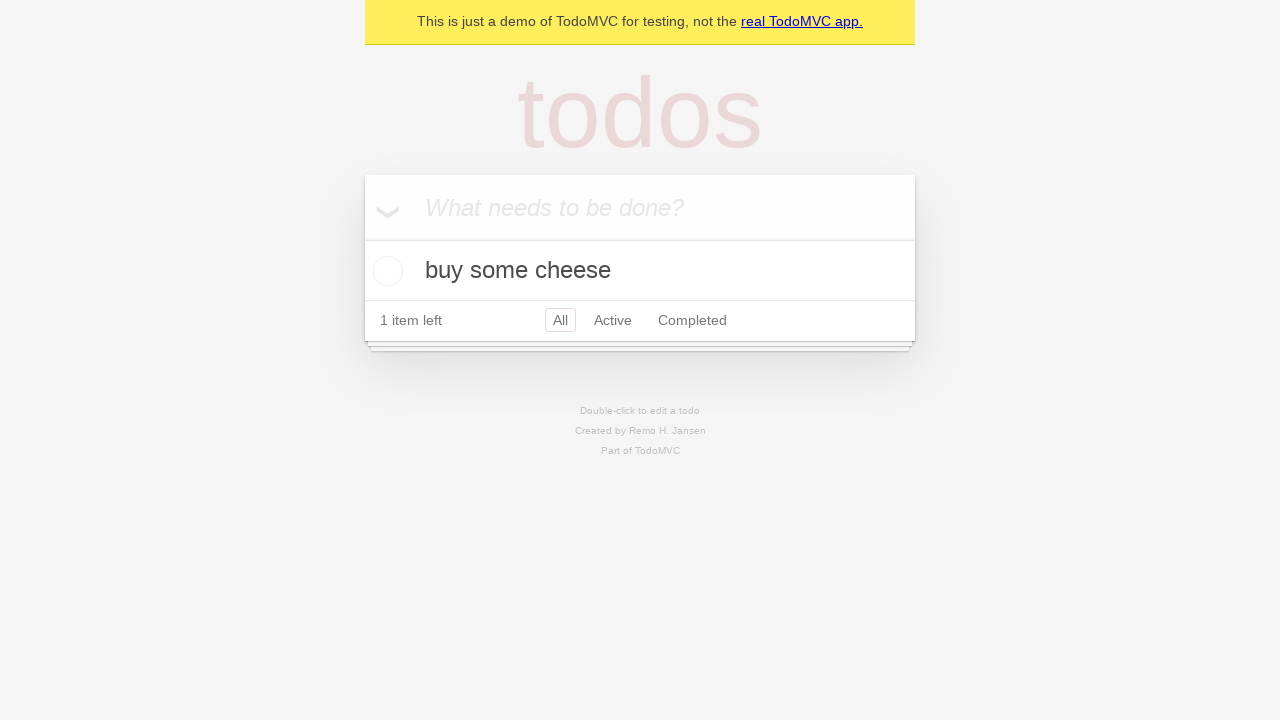

Filled input field with 'feed the cat' on internal:attr=[placeholder="What needs to be done?"i]
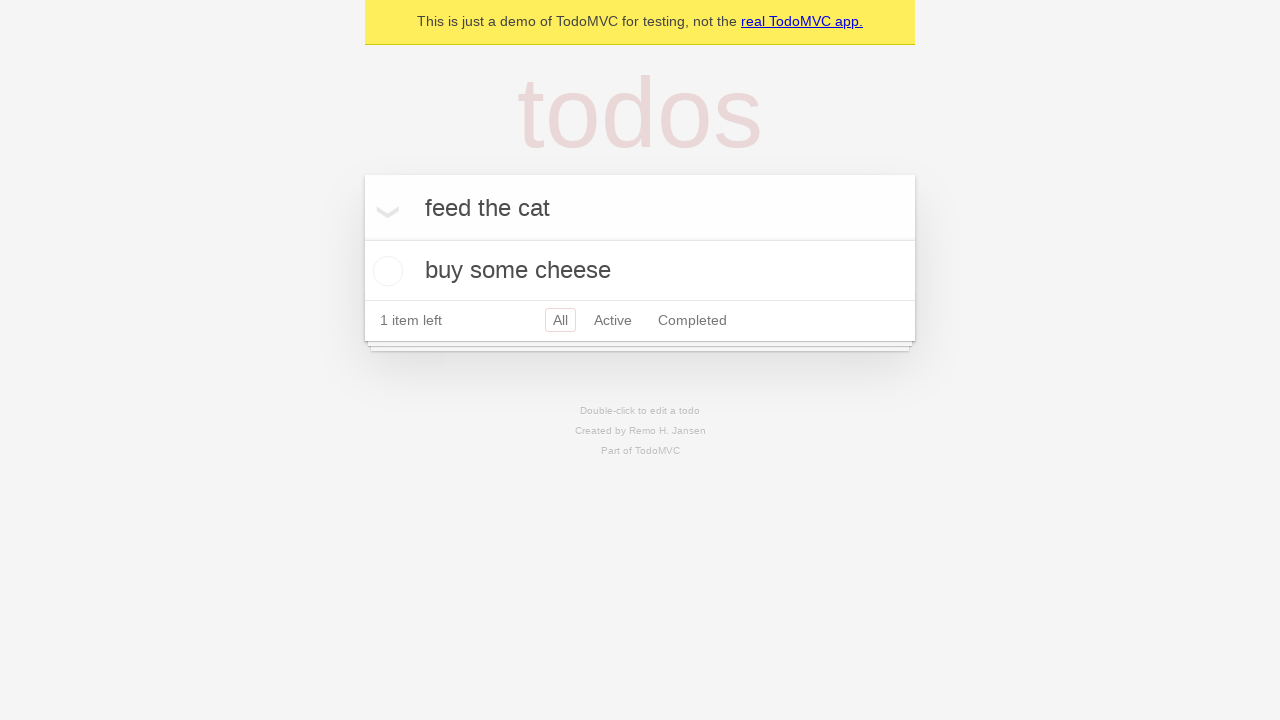

Pressed Enter to add todo item 'feed the cat' on internal:attr=[placeholder="What needs to be done?"i]
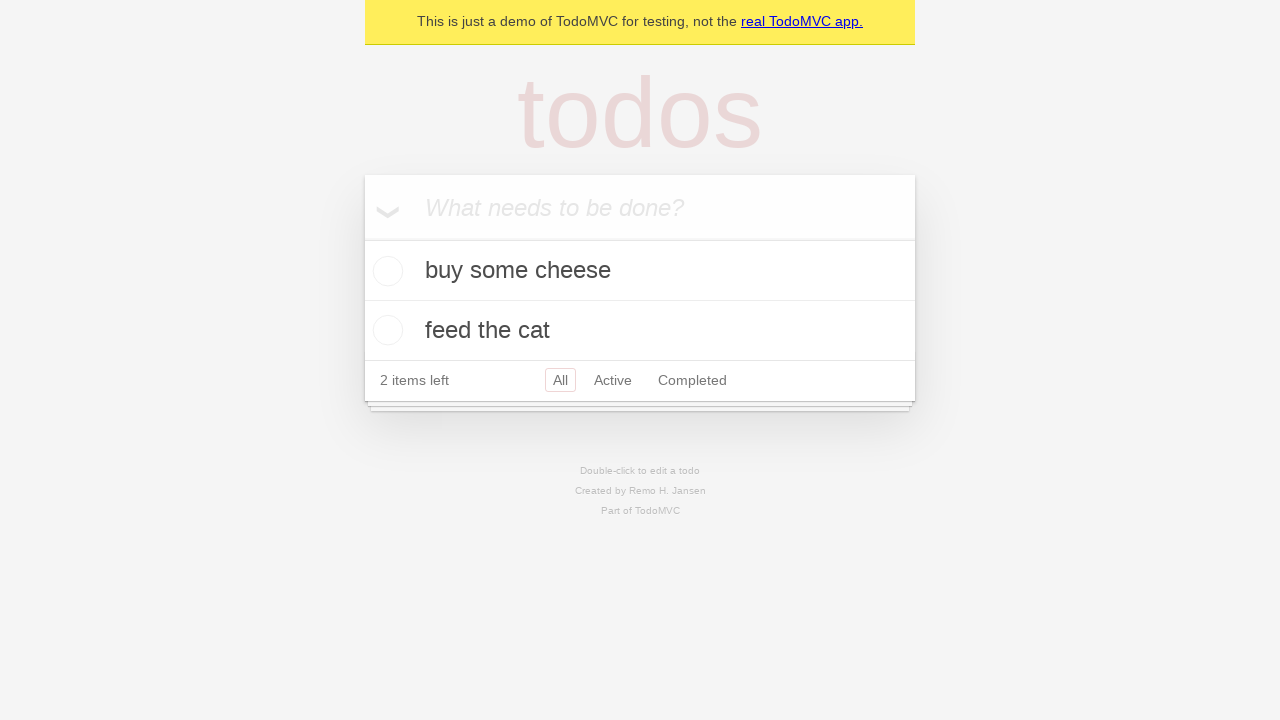

Filled input field with 'book a doctors appointment' on internal:attr=[placeholder="What needs to be done?"i]
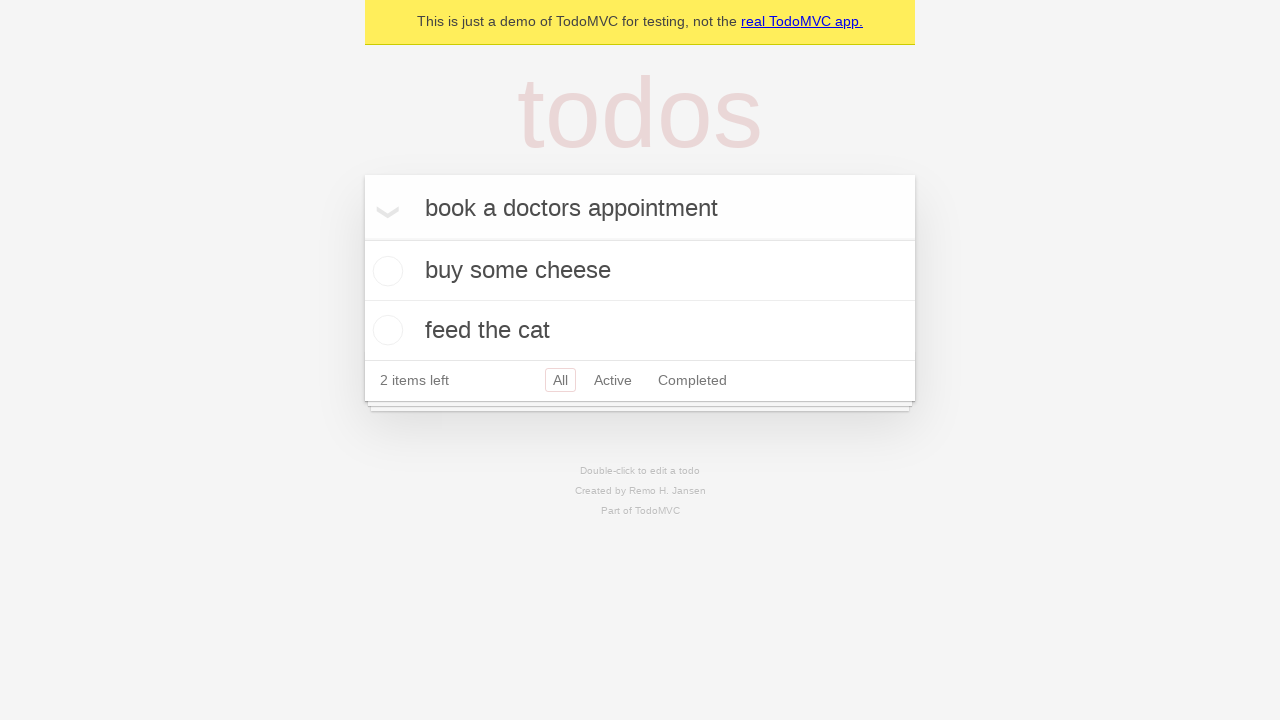

Pressed Enter to add todo item 'book a doctors appointment' on internal:attr=[placeholder="What needs to be done?"i]
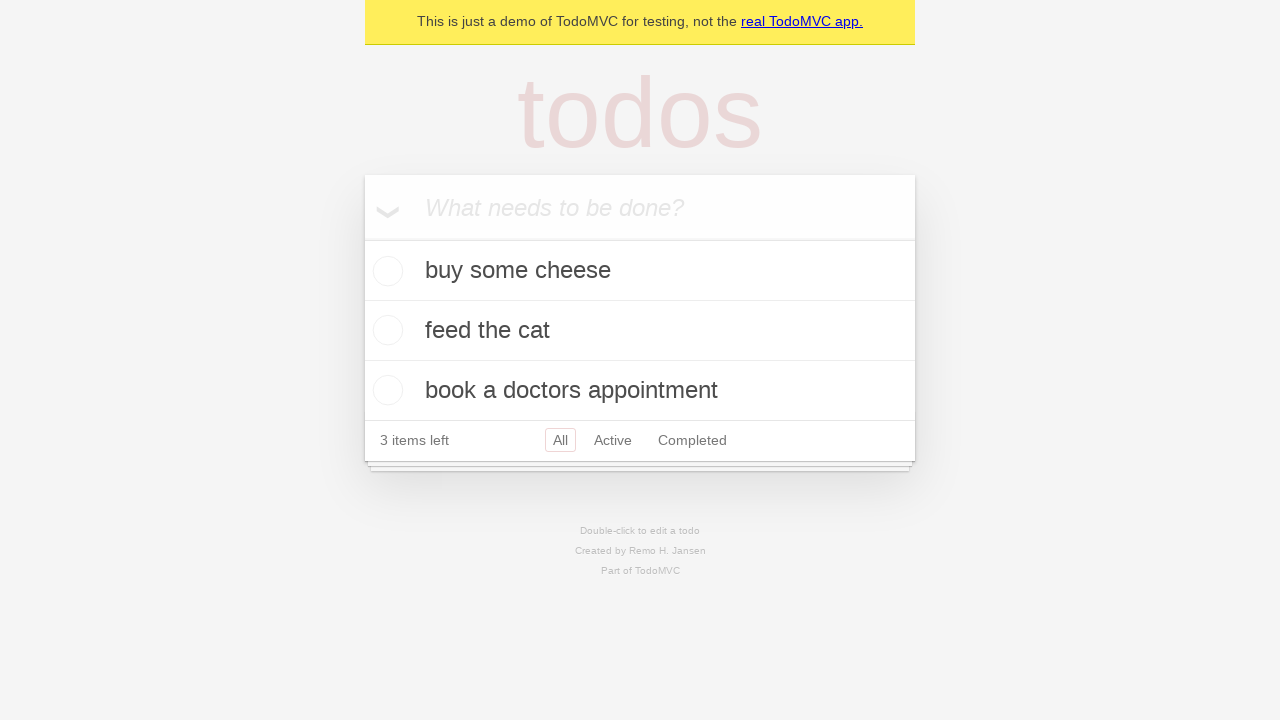

Waited for all 3 todo items to be rendered in the DOM
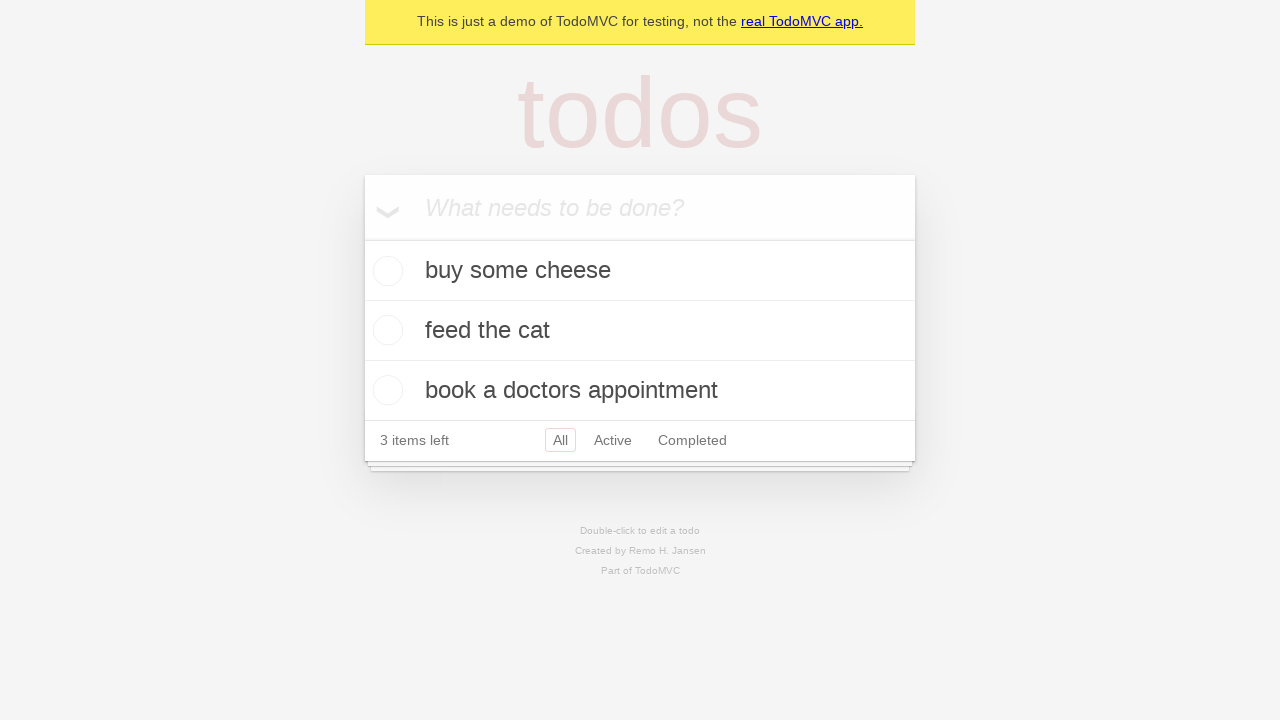

Verified that '3 items left' counter is visible
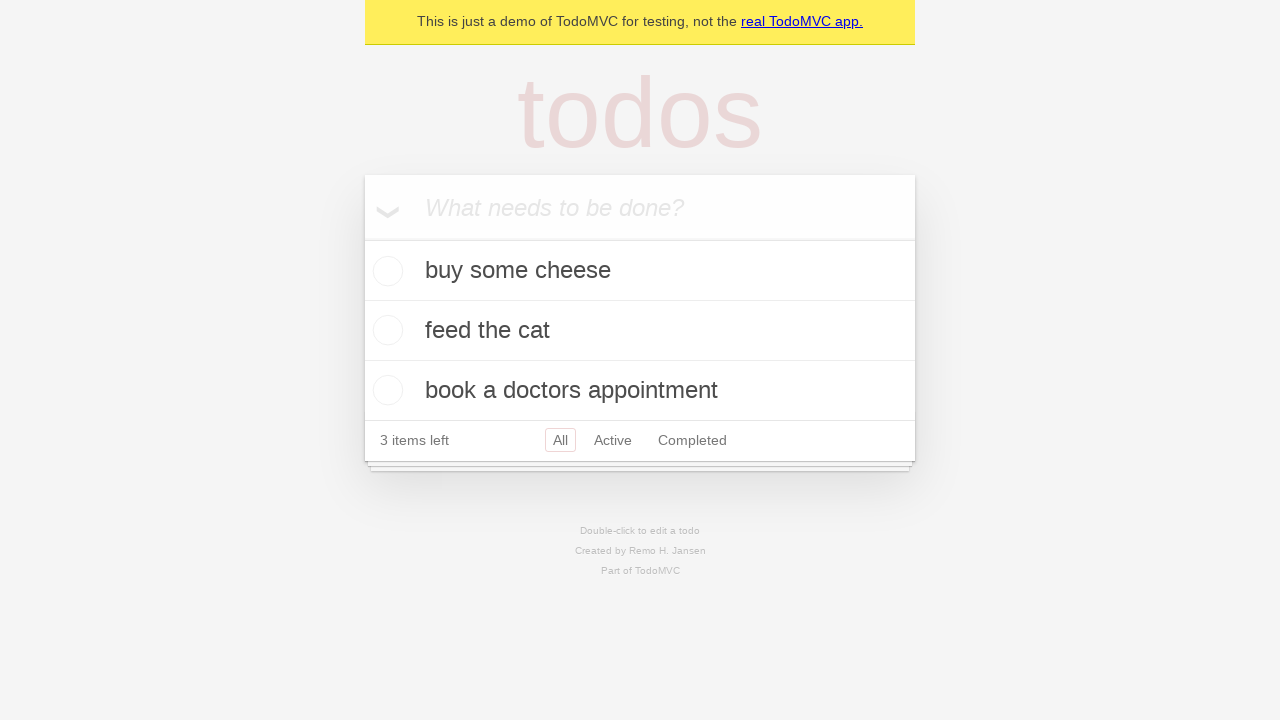

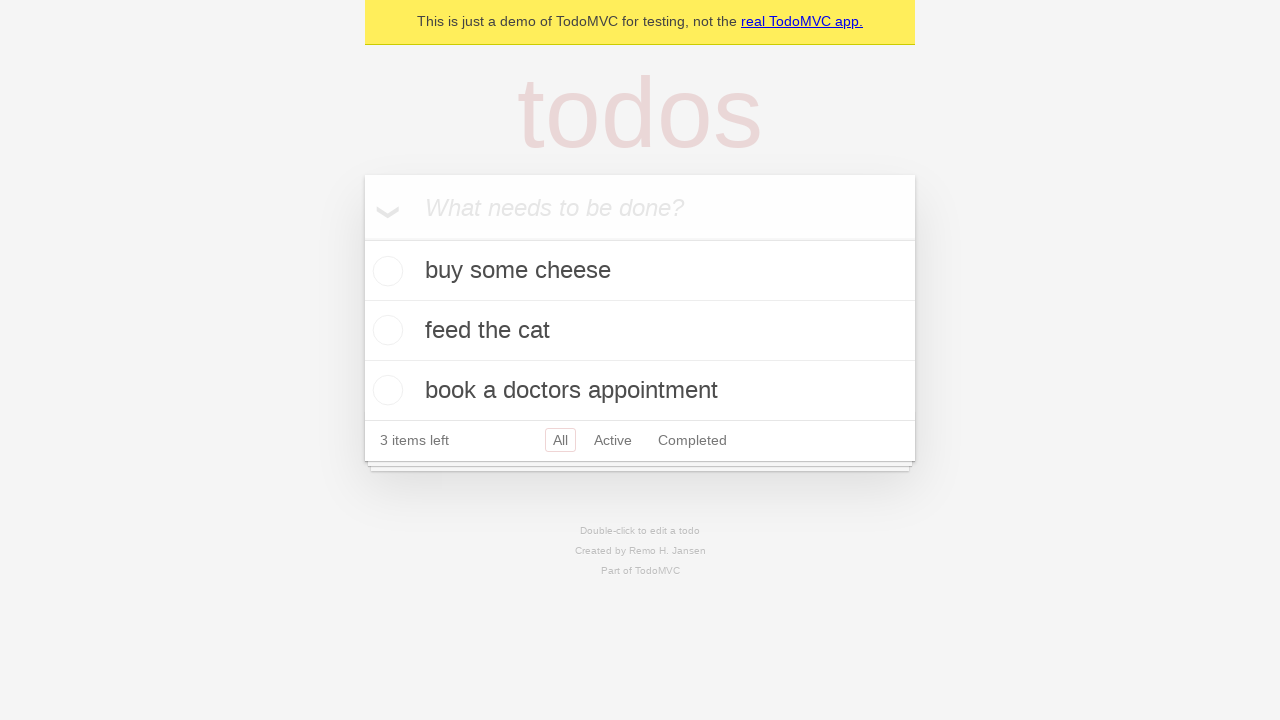